Tests email subscription functionality by entering an email address and clicking the subscribe button to verify successful subscription

Starting URL: https://www.automationexercise.com

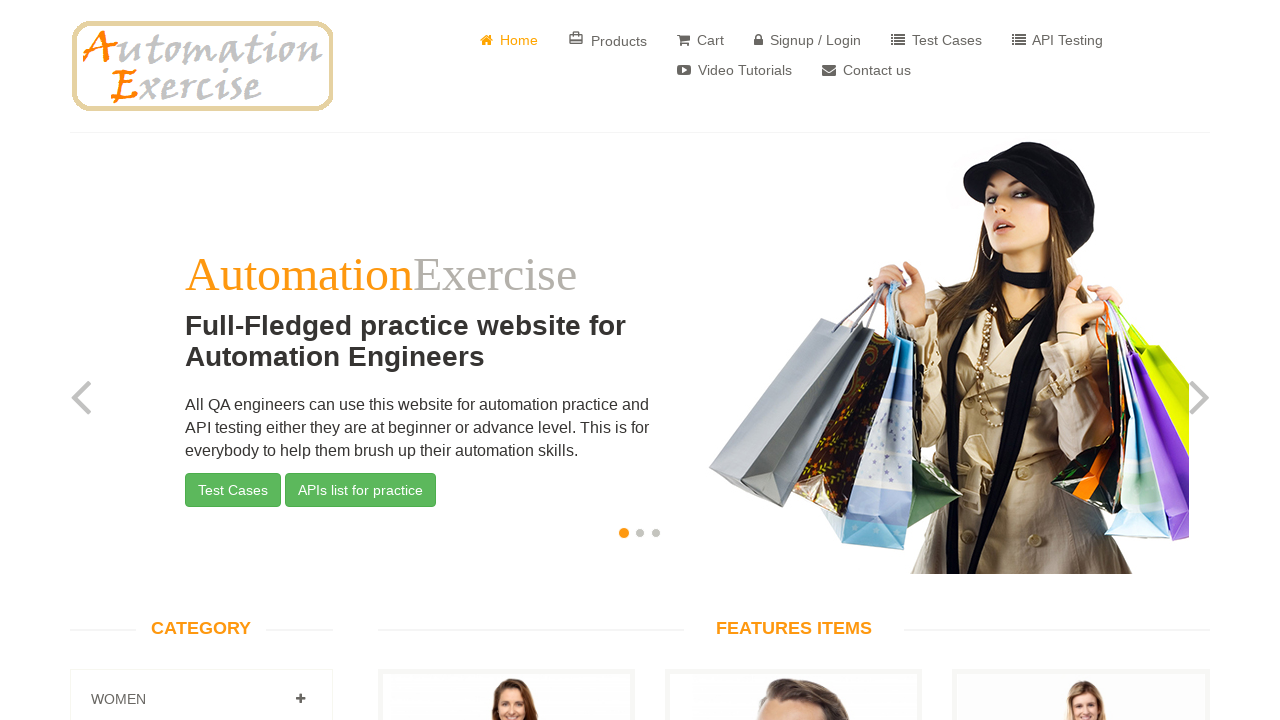

Scrolled to bottom of page to reveal subscription section
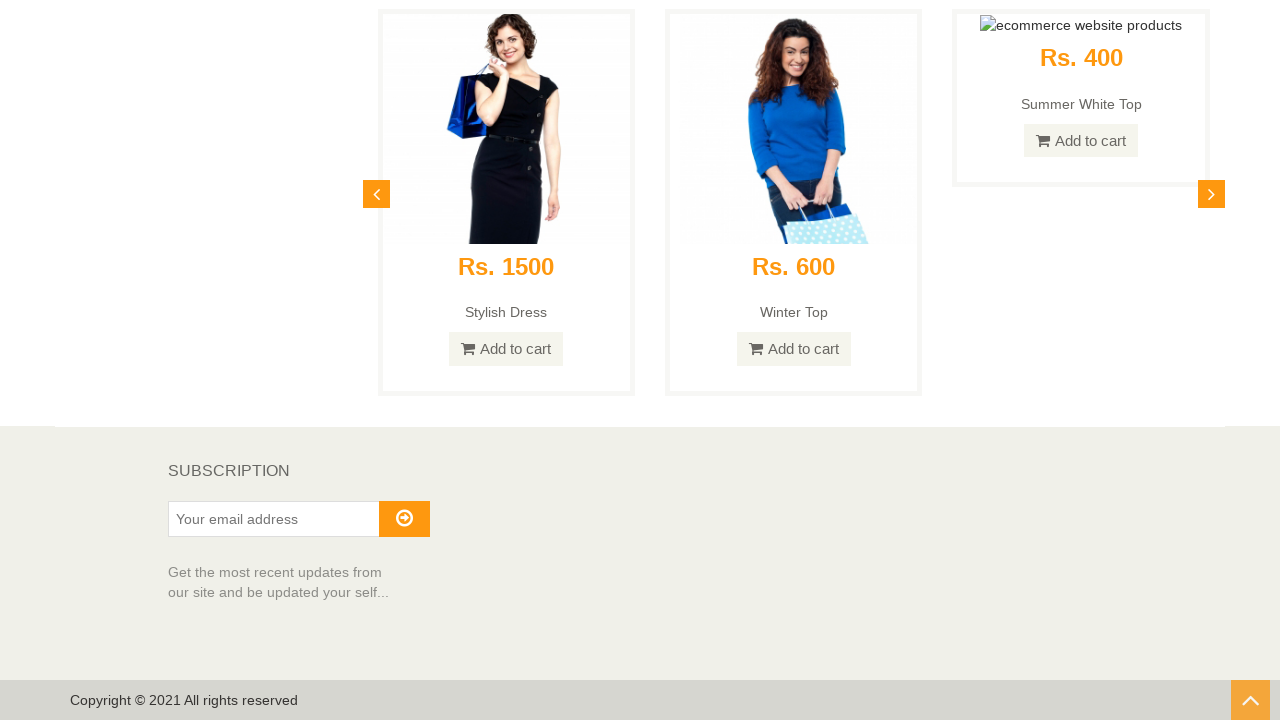

Entered email address 'testuser234@example.com' in subscription field on #susbscribe_email
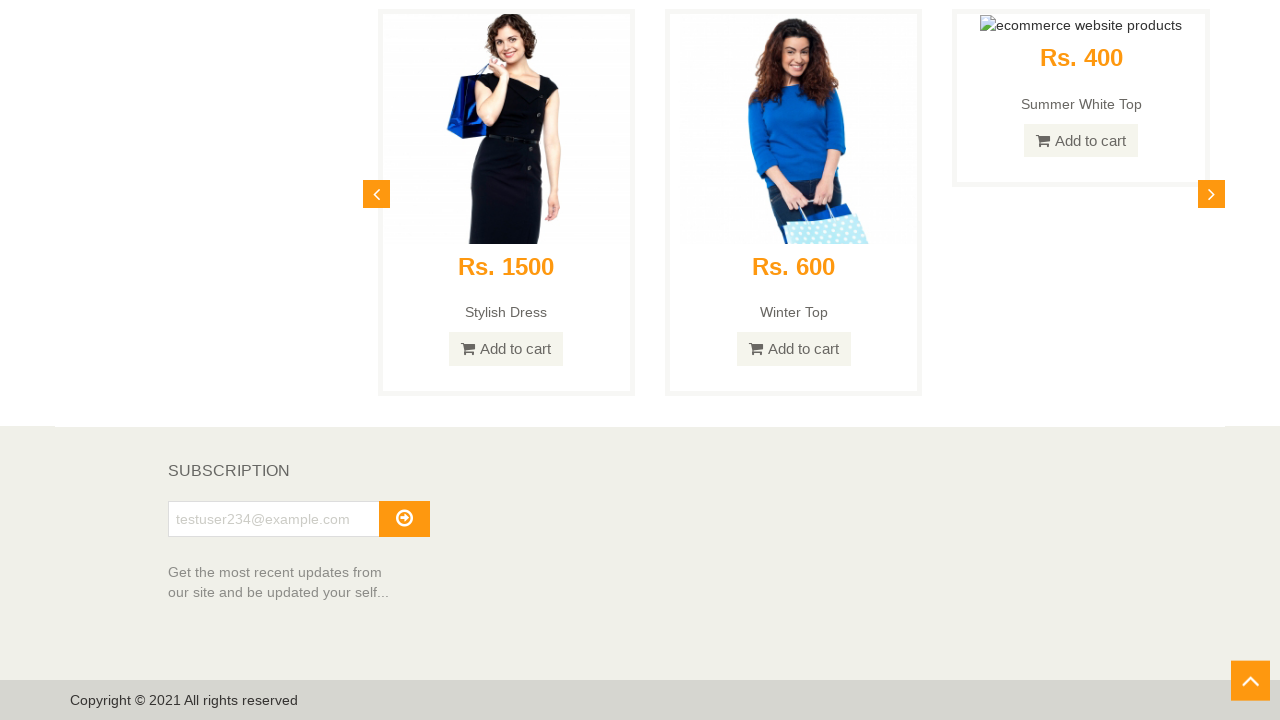

Clicked subscribe button at (404, 519) on #subscribe
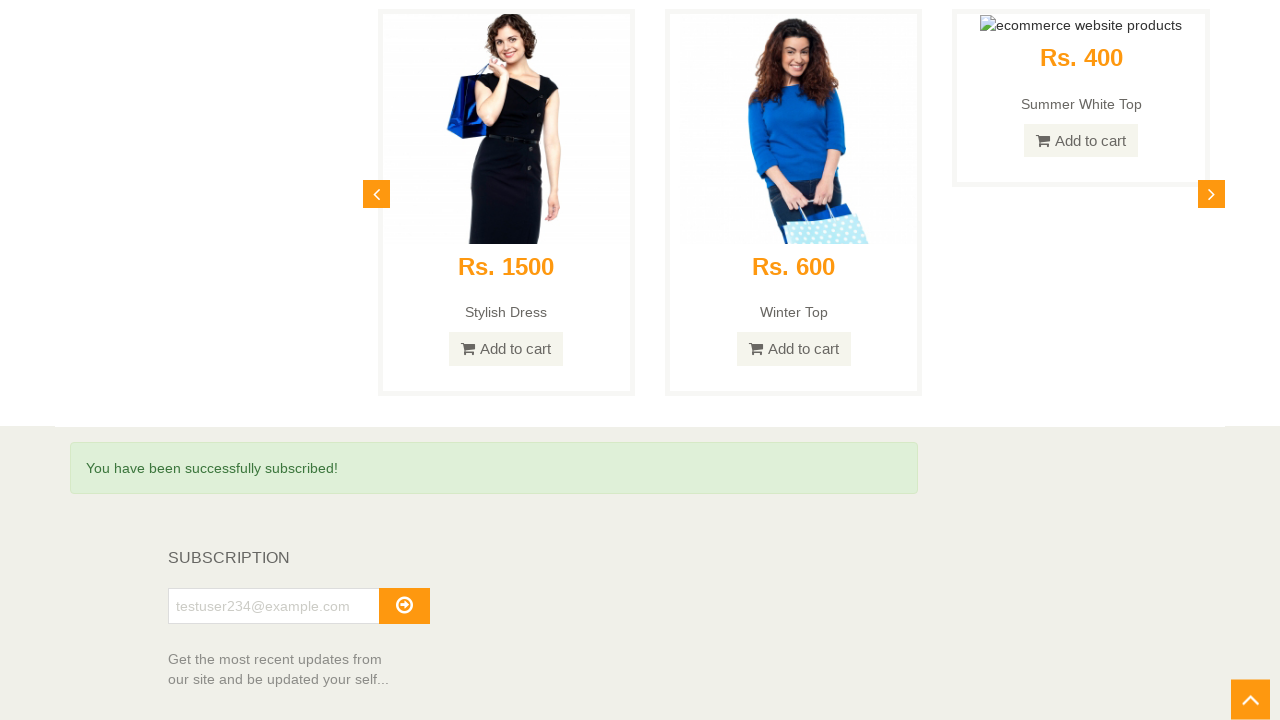

Success message 'You have been successfully subscribed!' appeared
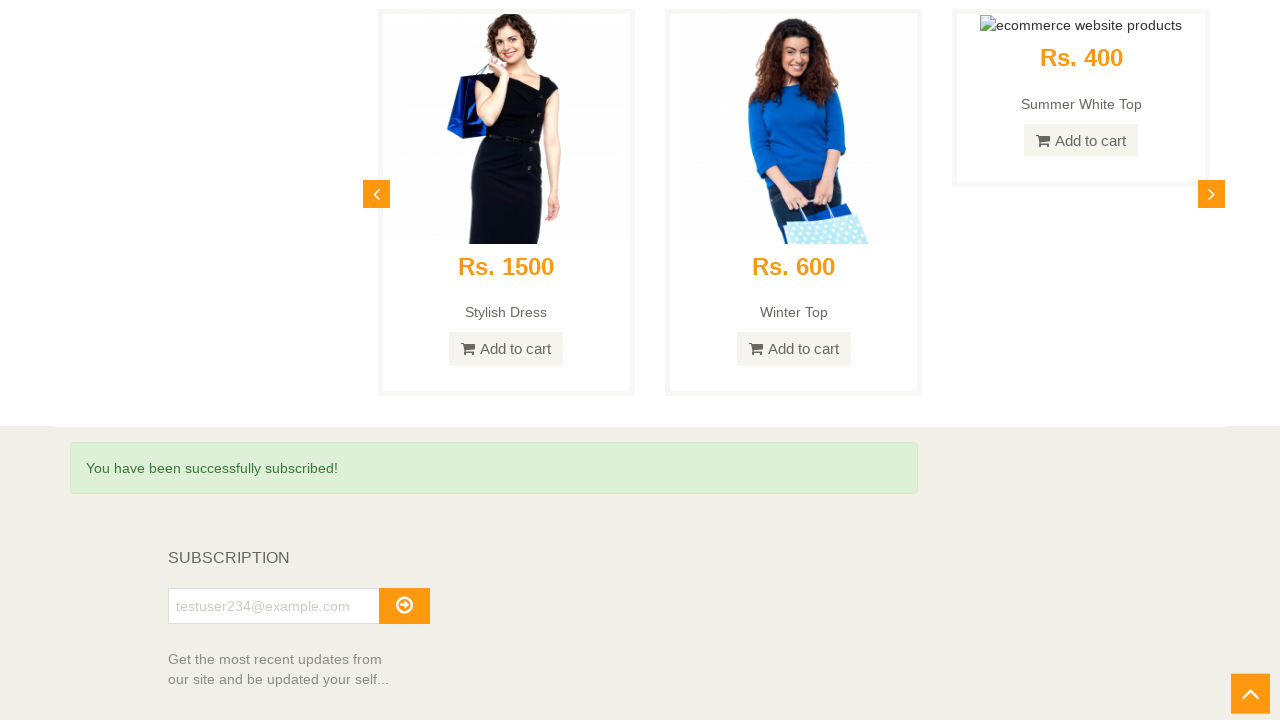

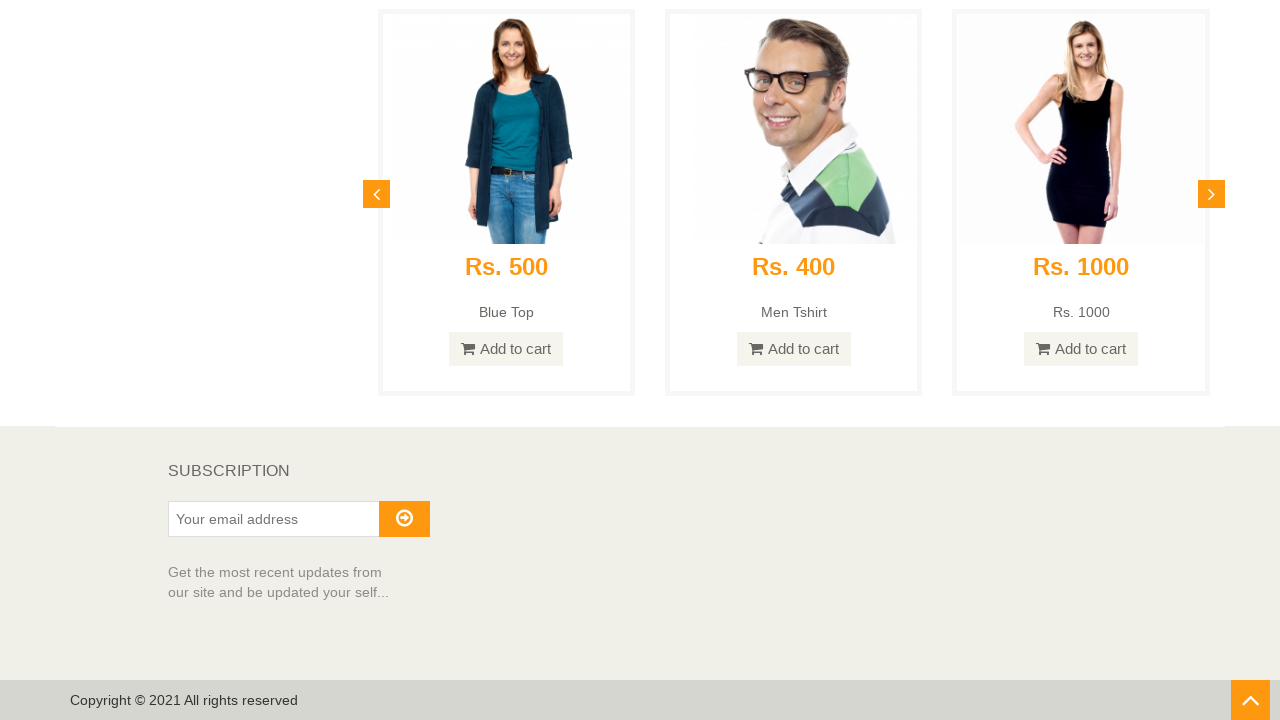